Tests radio button functionality by clicking through BMW, Benz, and Honda radio button options on a practice page

Starting URL: https://www.letskodeit.com/practice

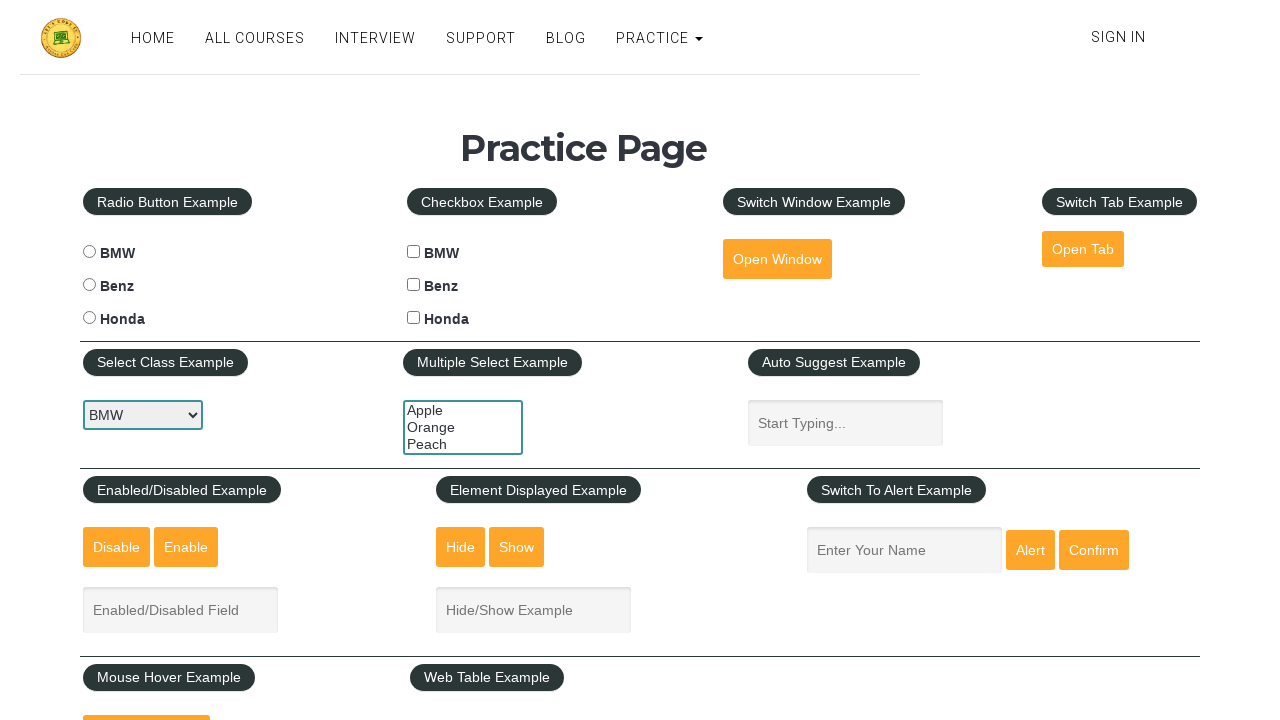

Navigated to practice page
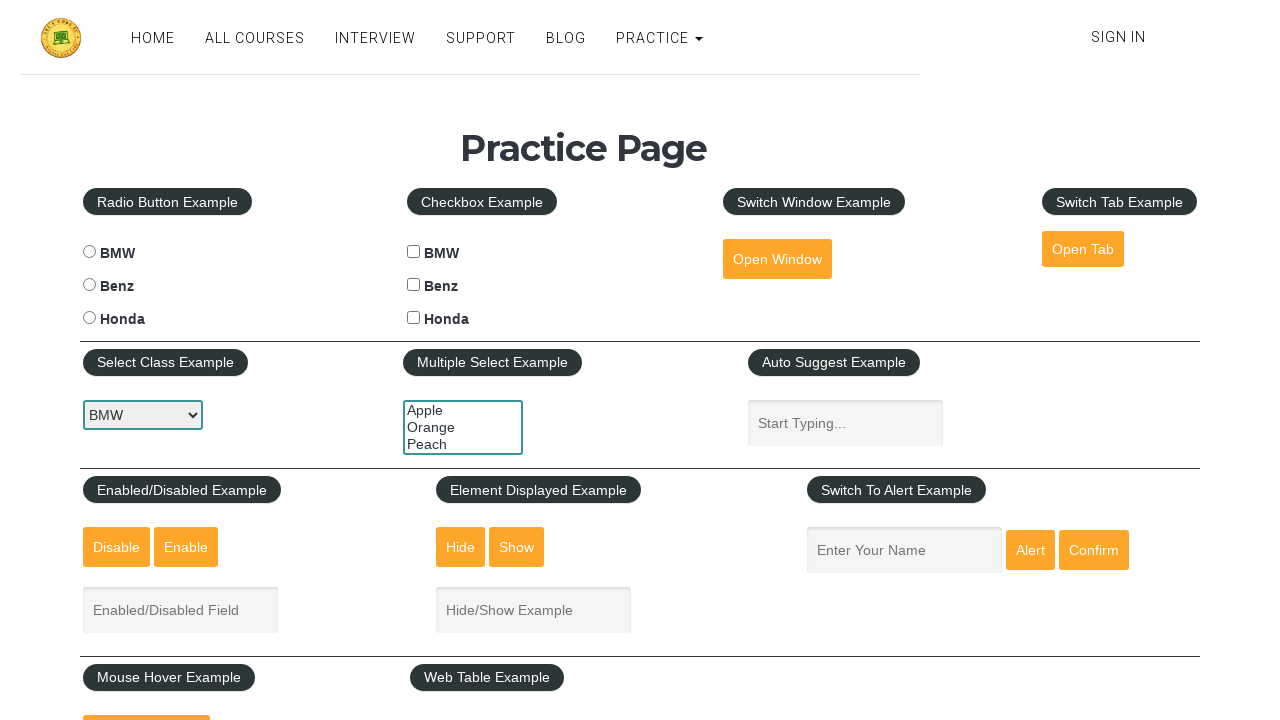

Clicked BMW radio button at (89, 252) on #bmwradio
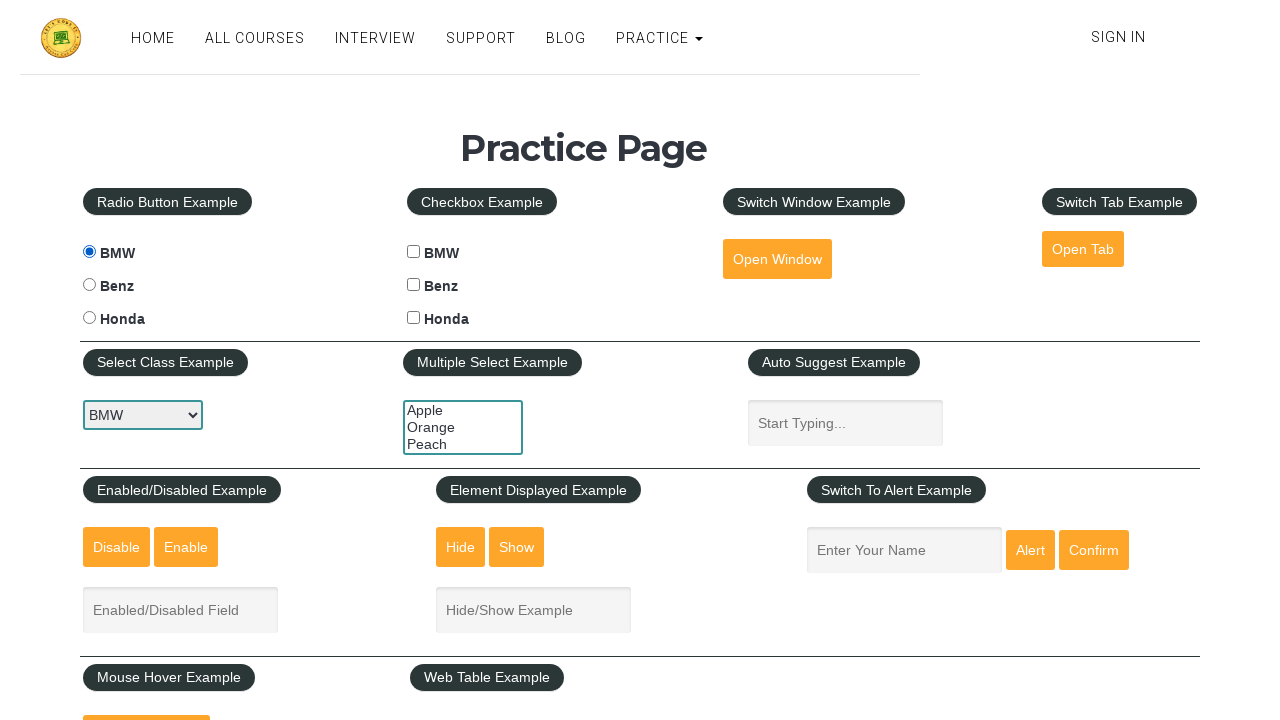

Clicked Benz radio button at (89, 285) on #benzradio
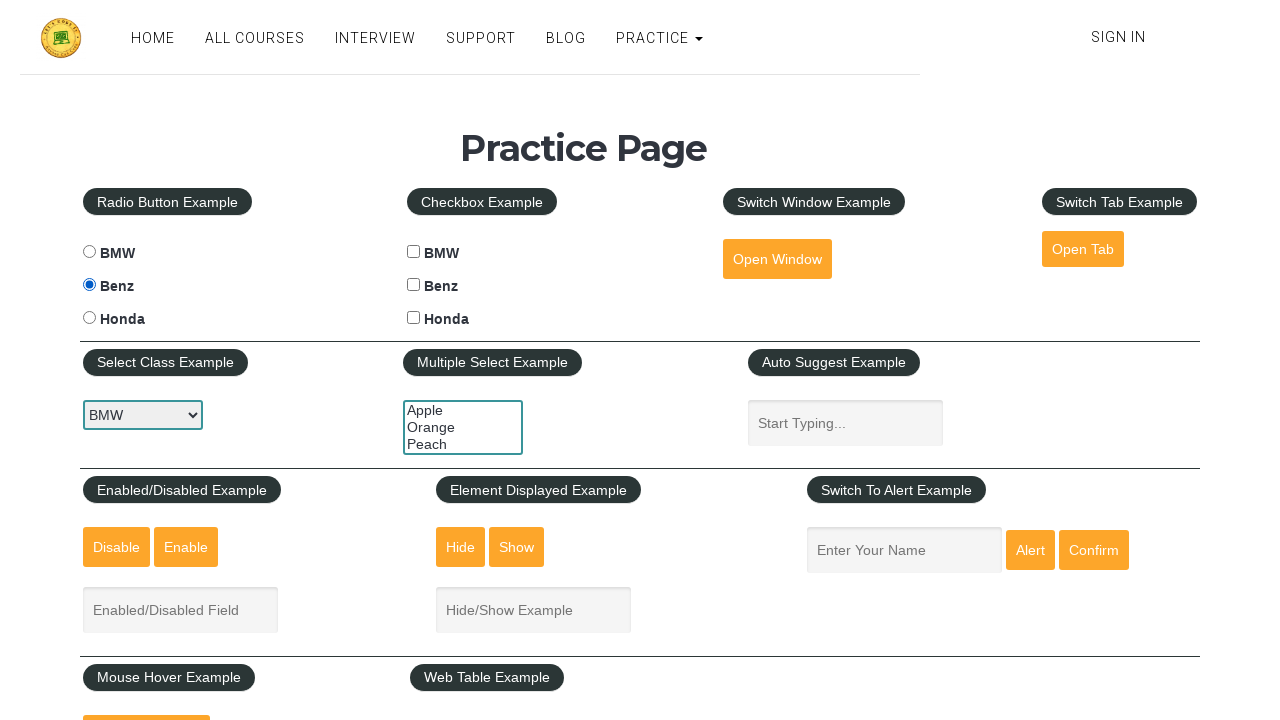

Clicked Honda radio button at (89, 318) on #hondaradio
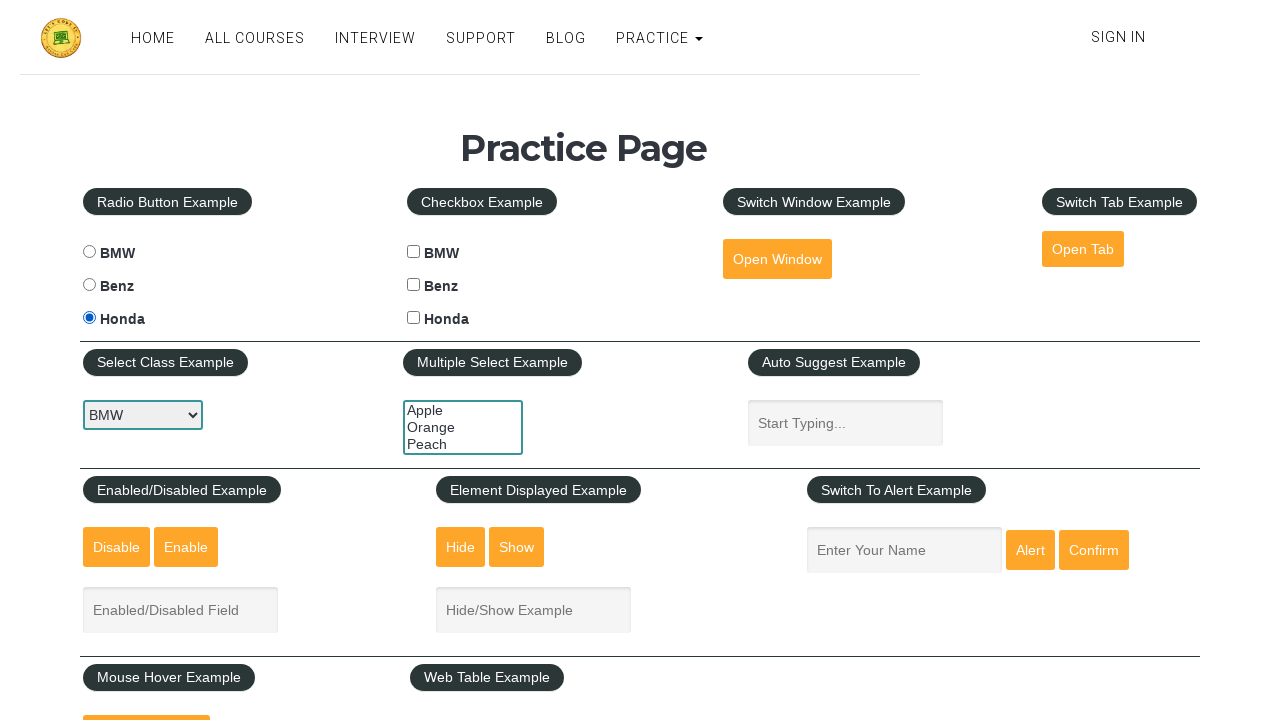

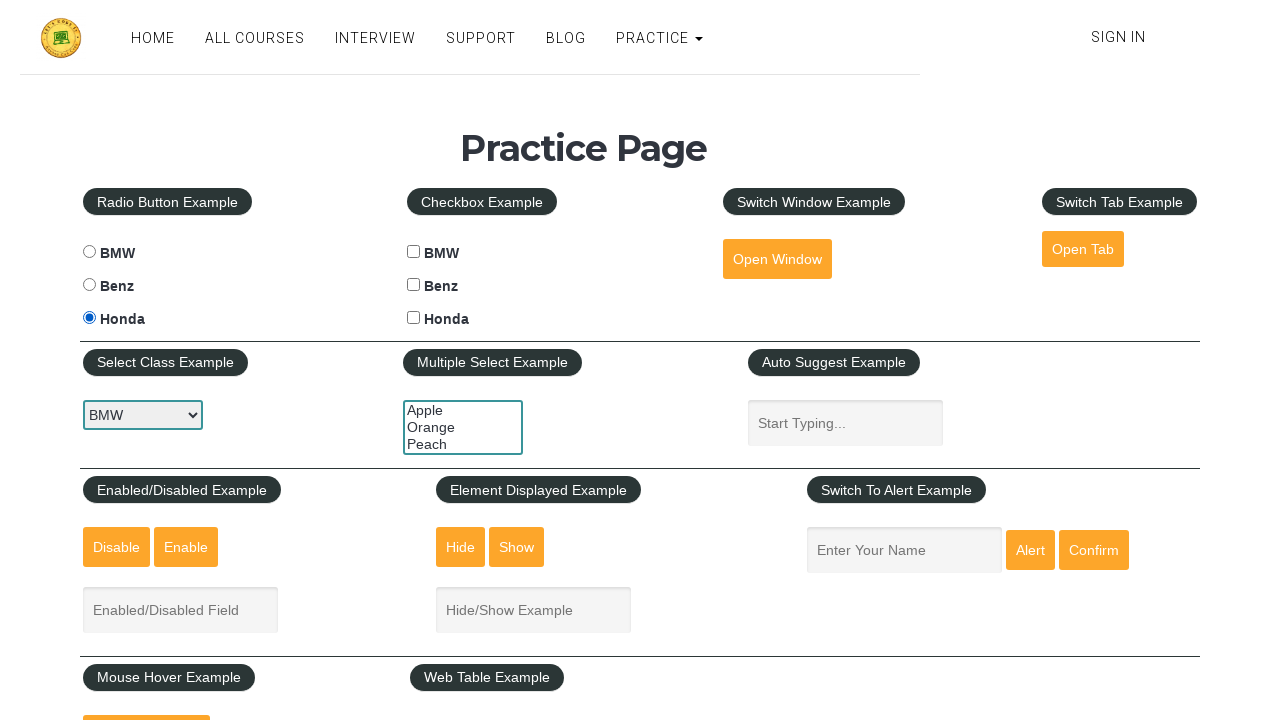